Tests successful login with valid credentials and verifies inventory items are displayed

Starting URL: https://www.saucedemo.com/

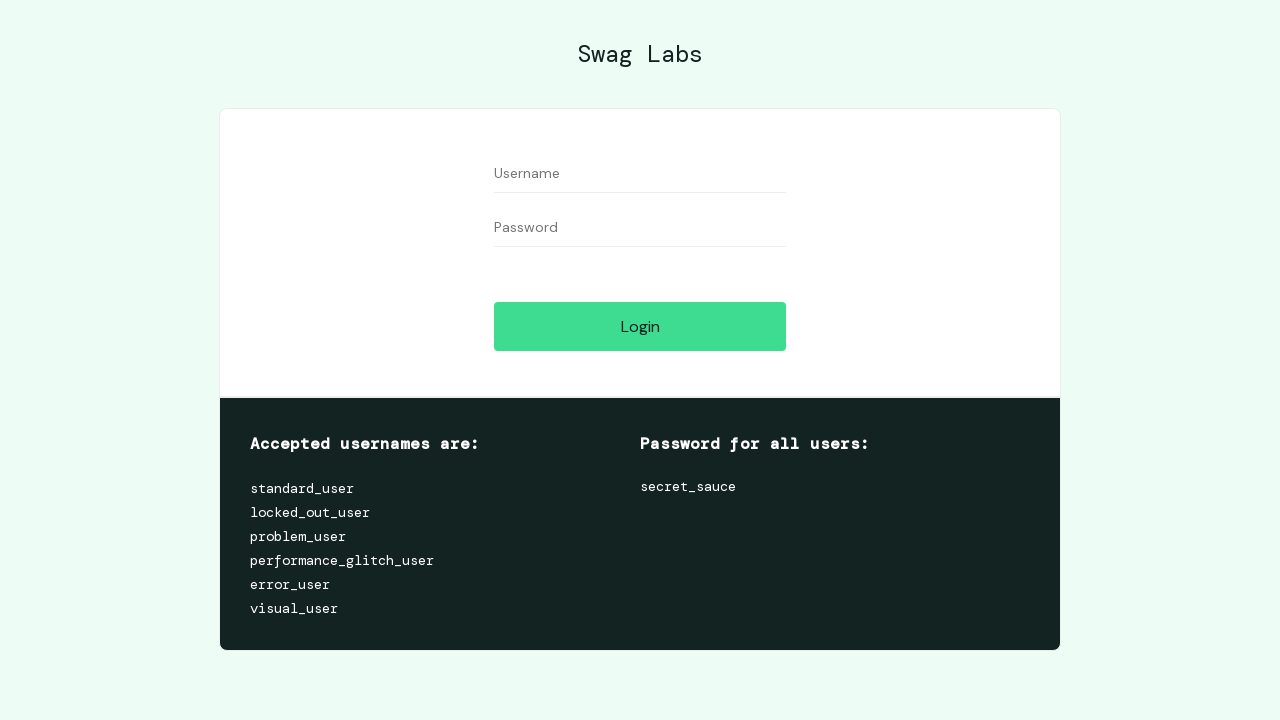

Entered username 'standard_user' into login field on #user-name
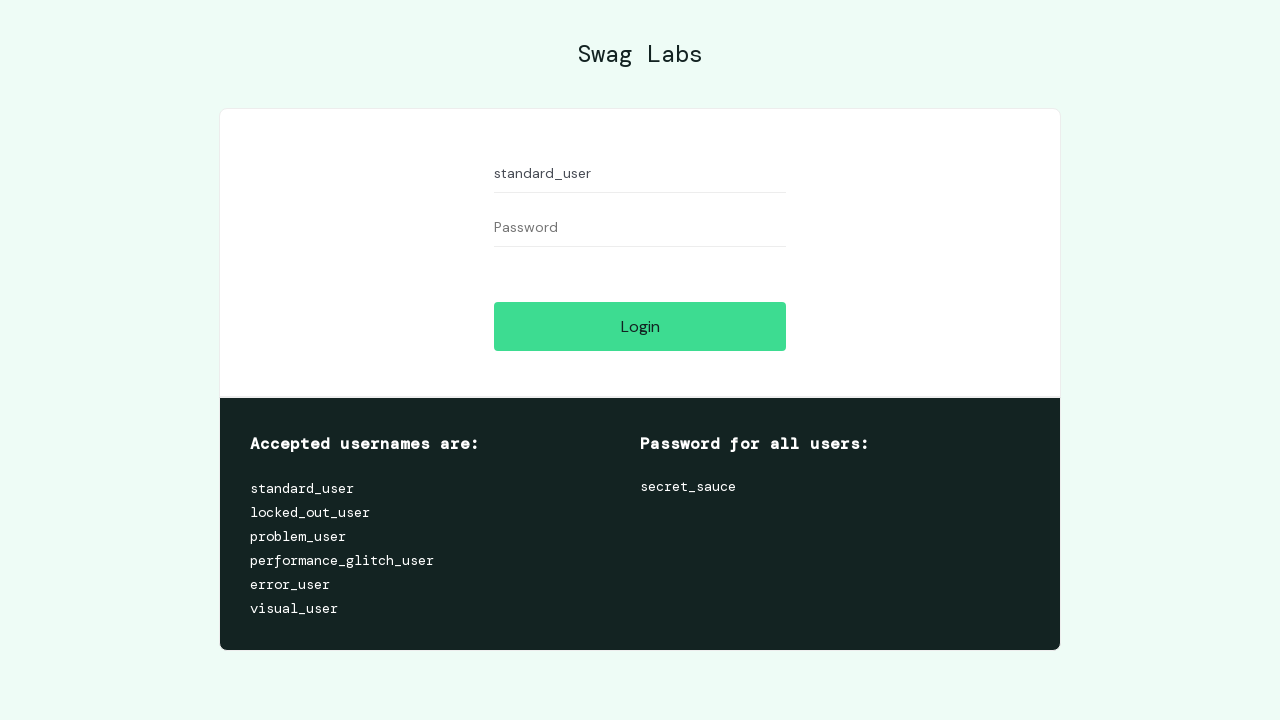

Entered password into login field on #password
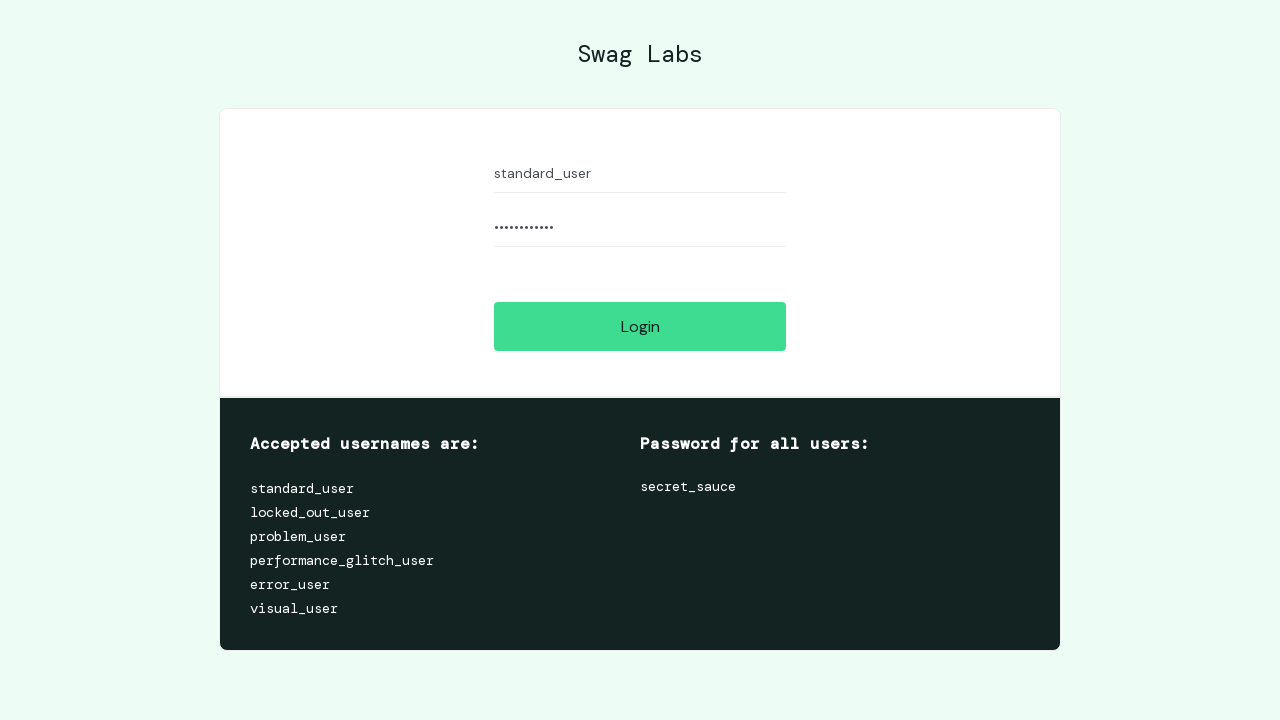

Clicked login button at (640, 326) on #login-button
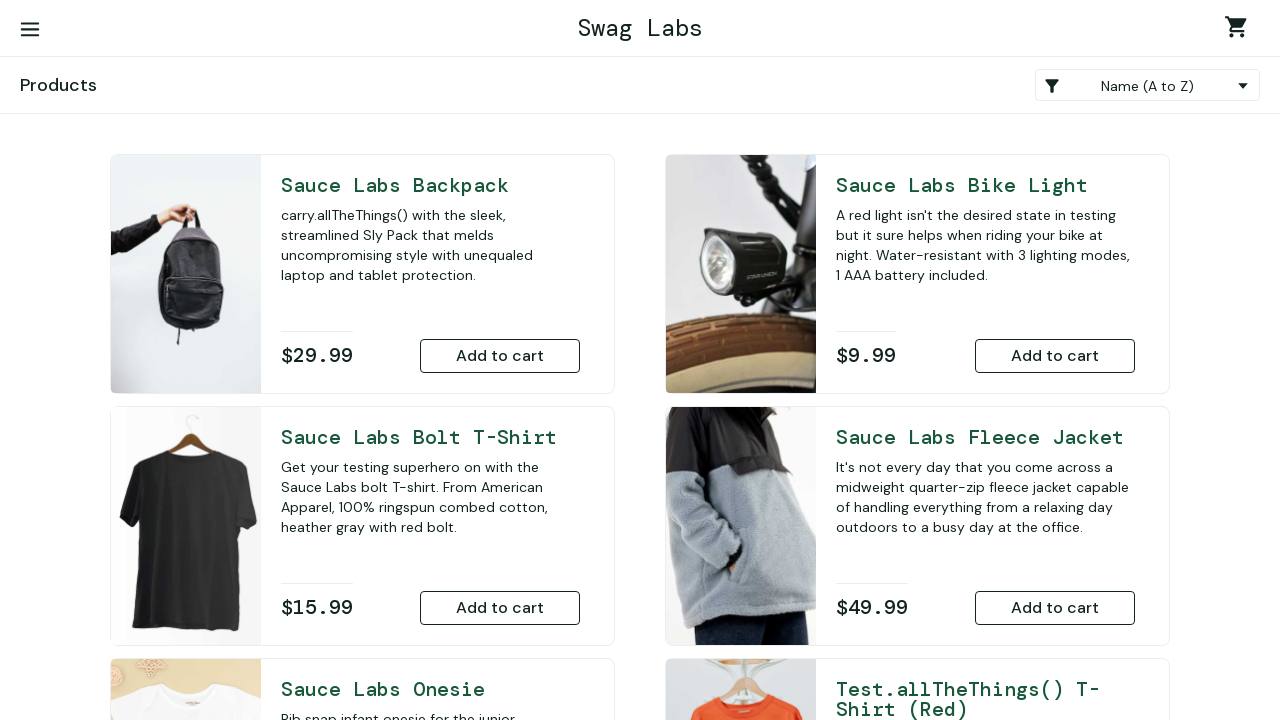

Successfully navigated to inventory page
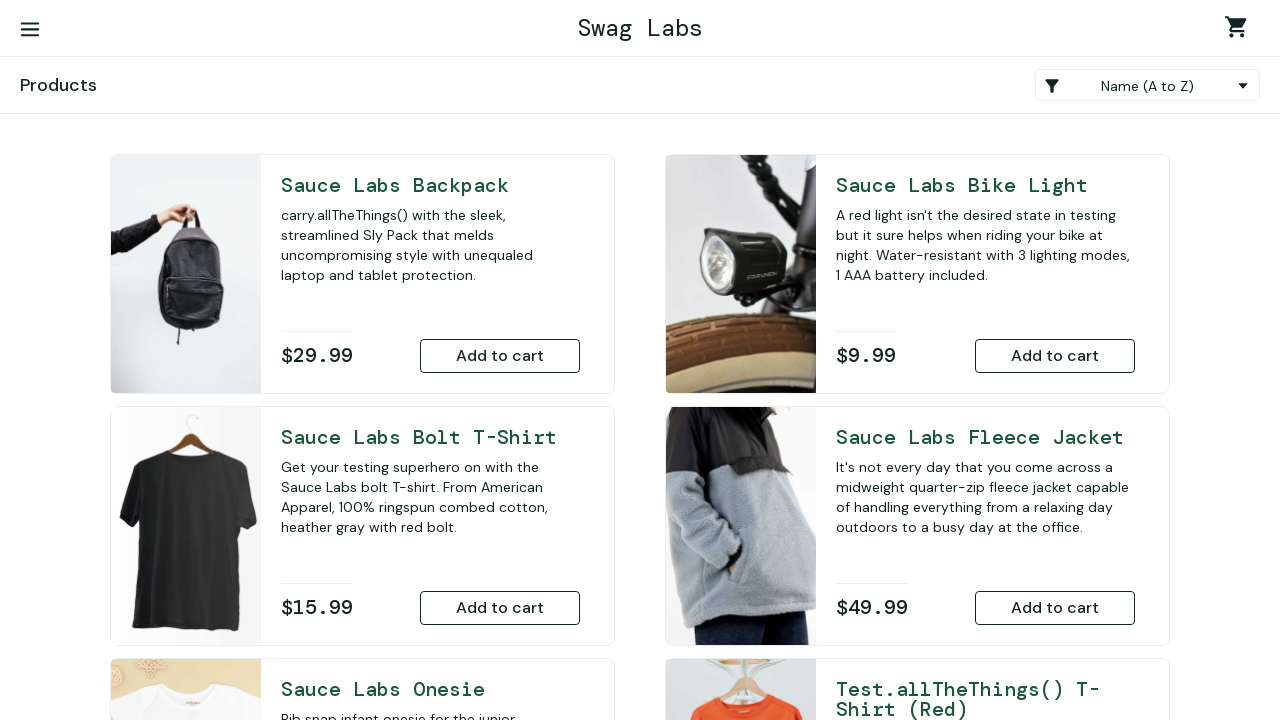

Inventory items loaded on page
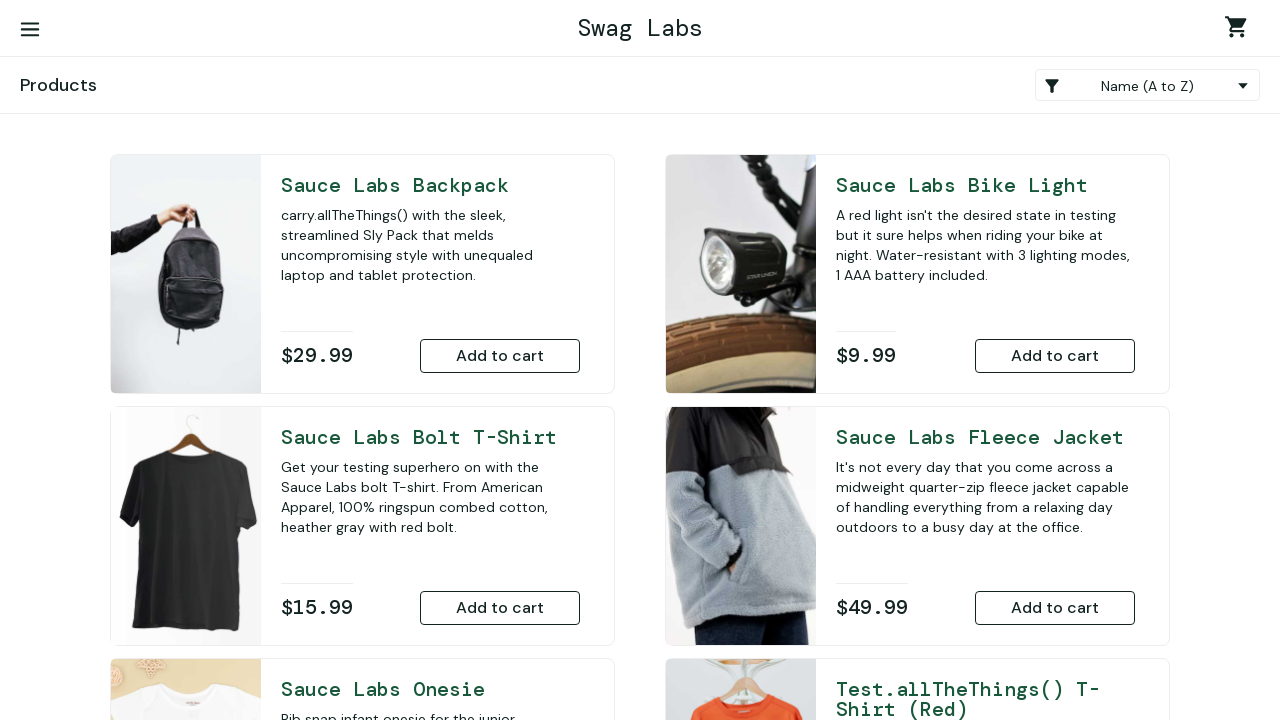

Retrieved all inventory items (count: 6)
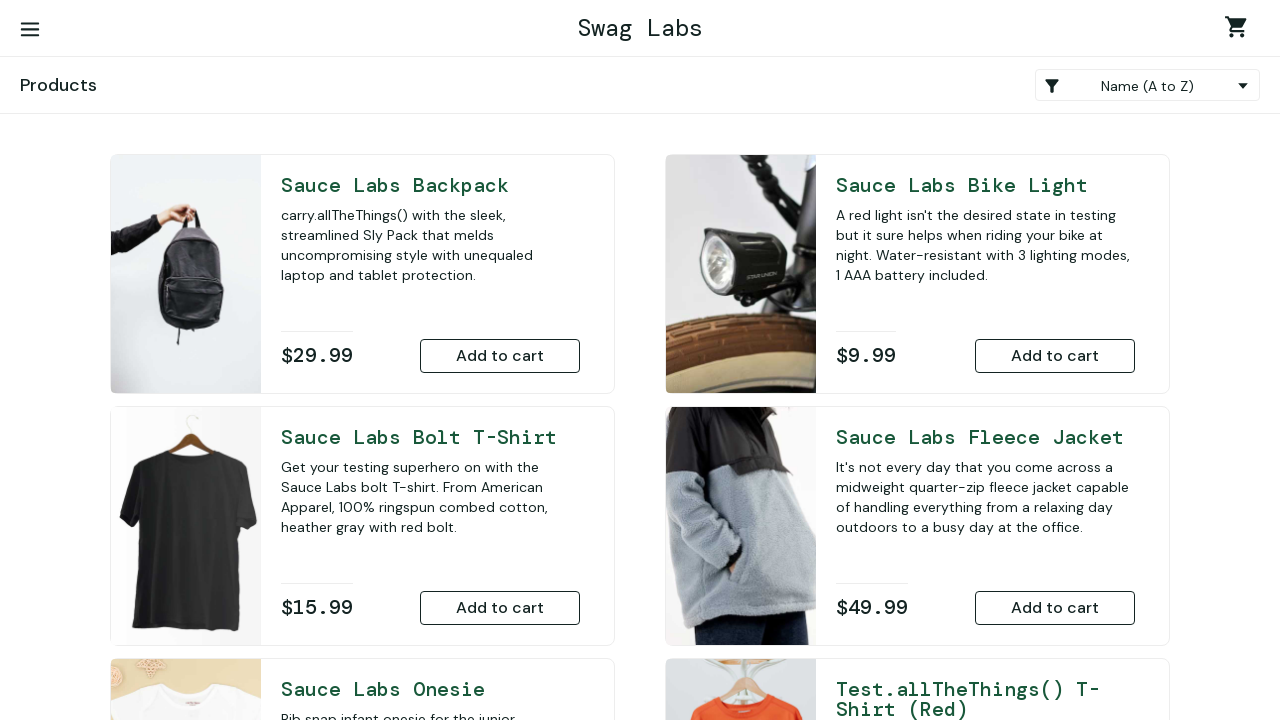

Verified that inventory items are displayed
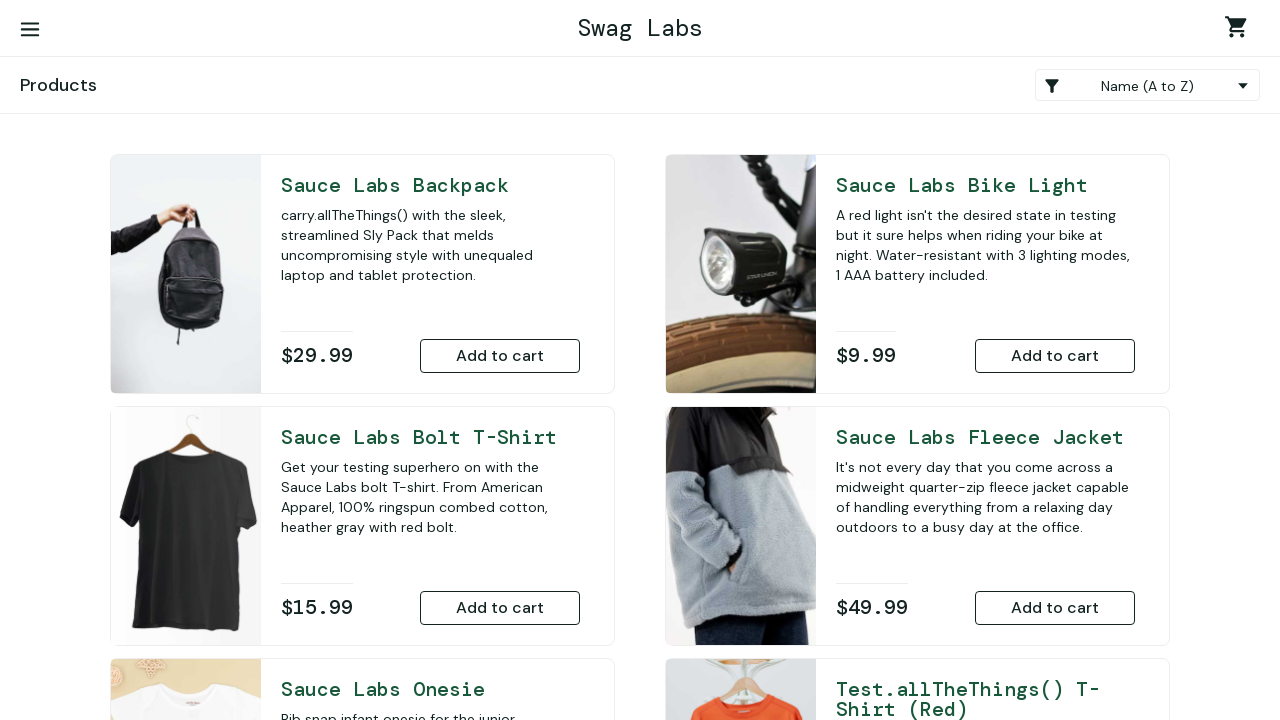

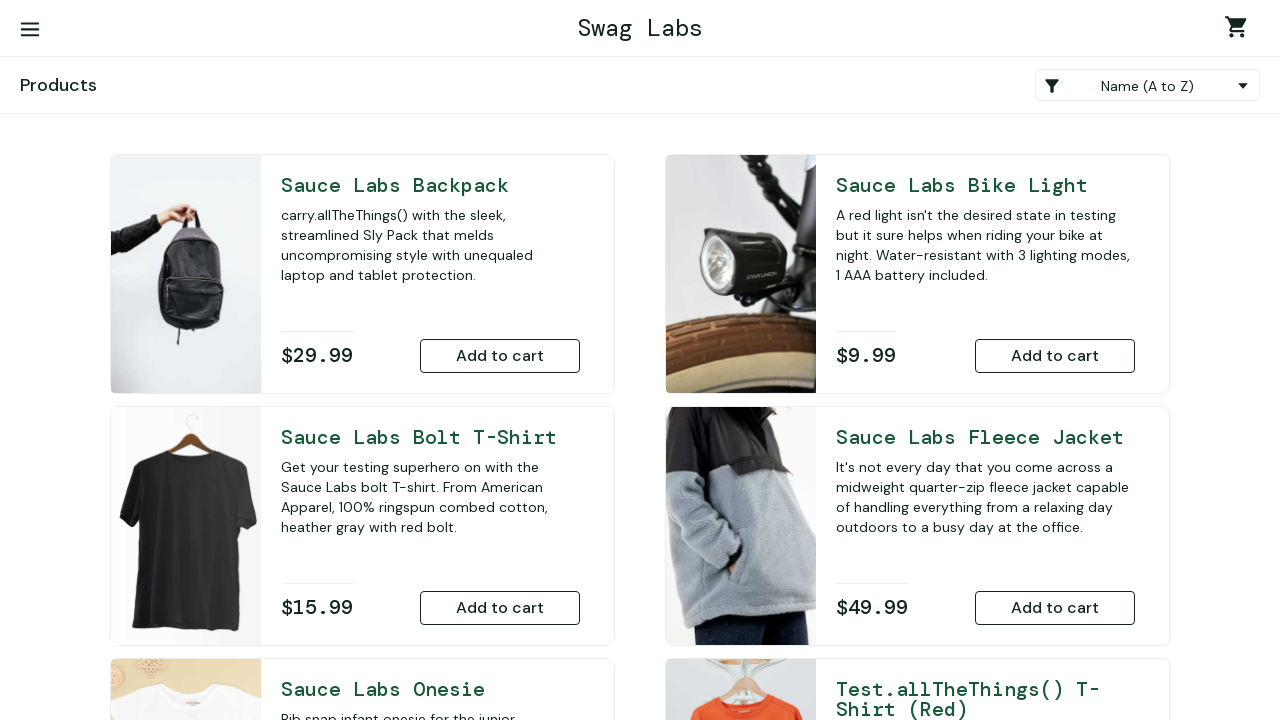